Tests three types of dropdown menus triggered by left-click, right-click (context click), and double-click actions.

Starting URL: https://bonigarcia.dev/selenium-webdriver-java/dropdown-menu.html

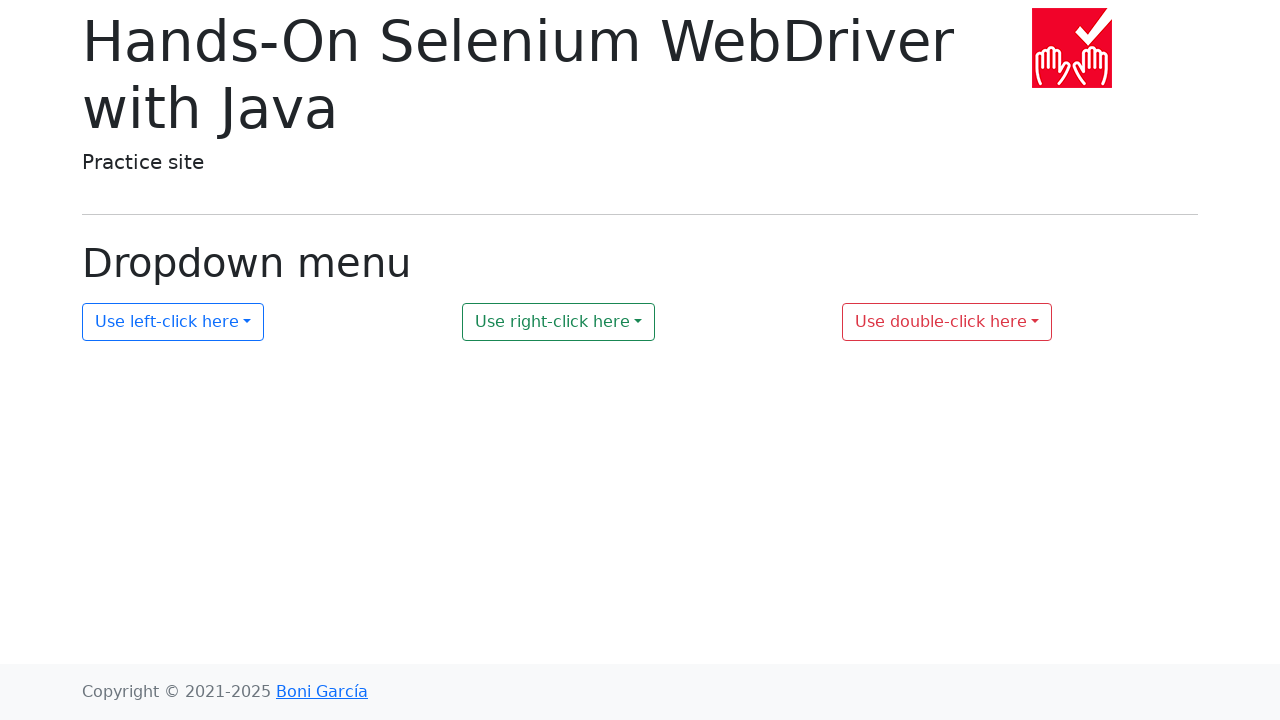

Waited for left-click dropdown element to be present
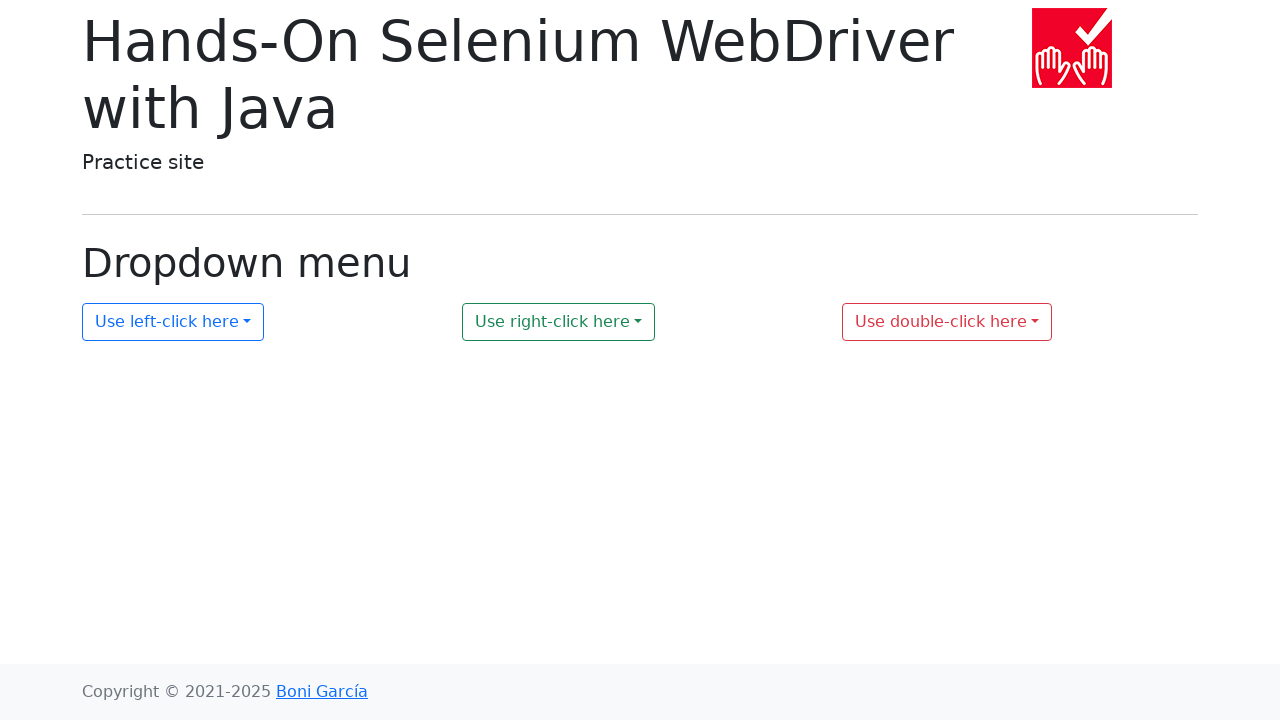

Clicked left-click dropdown button at (173, 322) on #my-dropdown-1
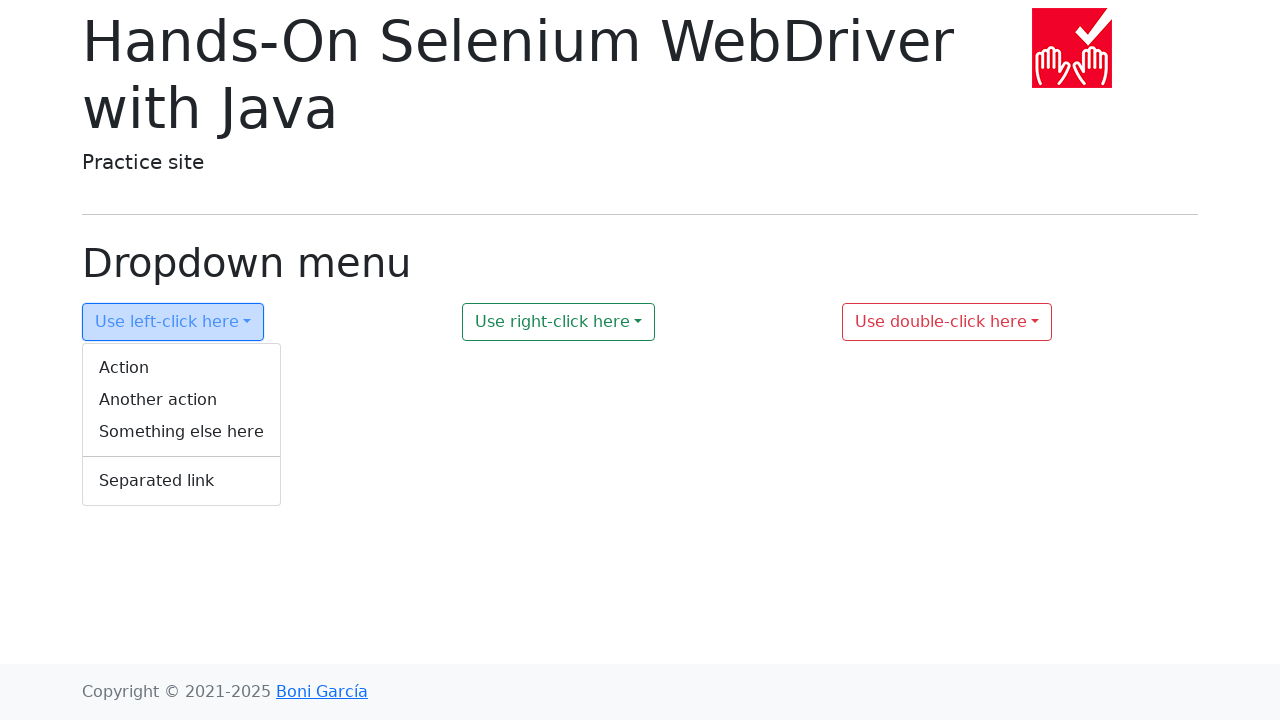

Verified left-click dropdown menu is displayed
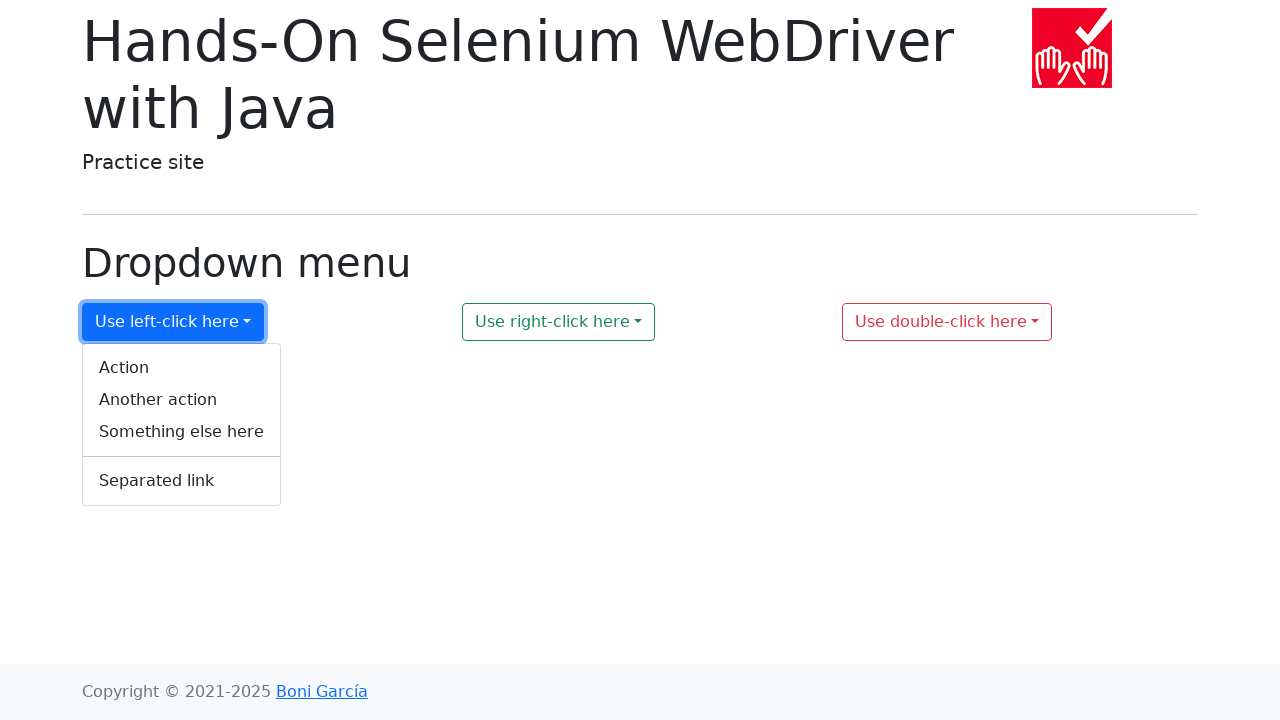

Right-clicked (context clicked) dropdown button at (559, 322) on #my-dropdown-2
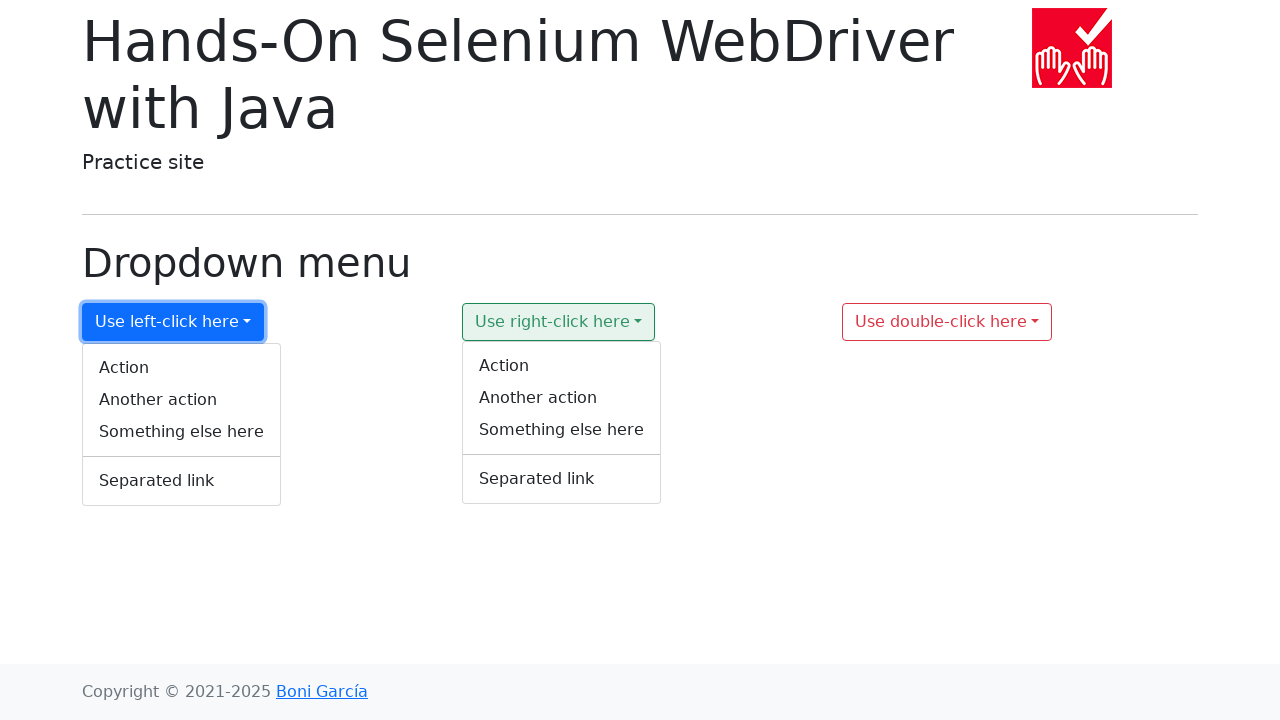

Verified right-click context menu is displayed
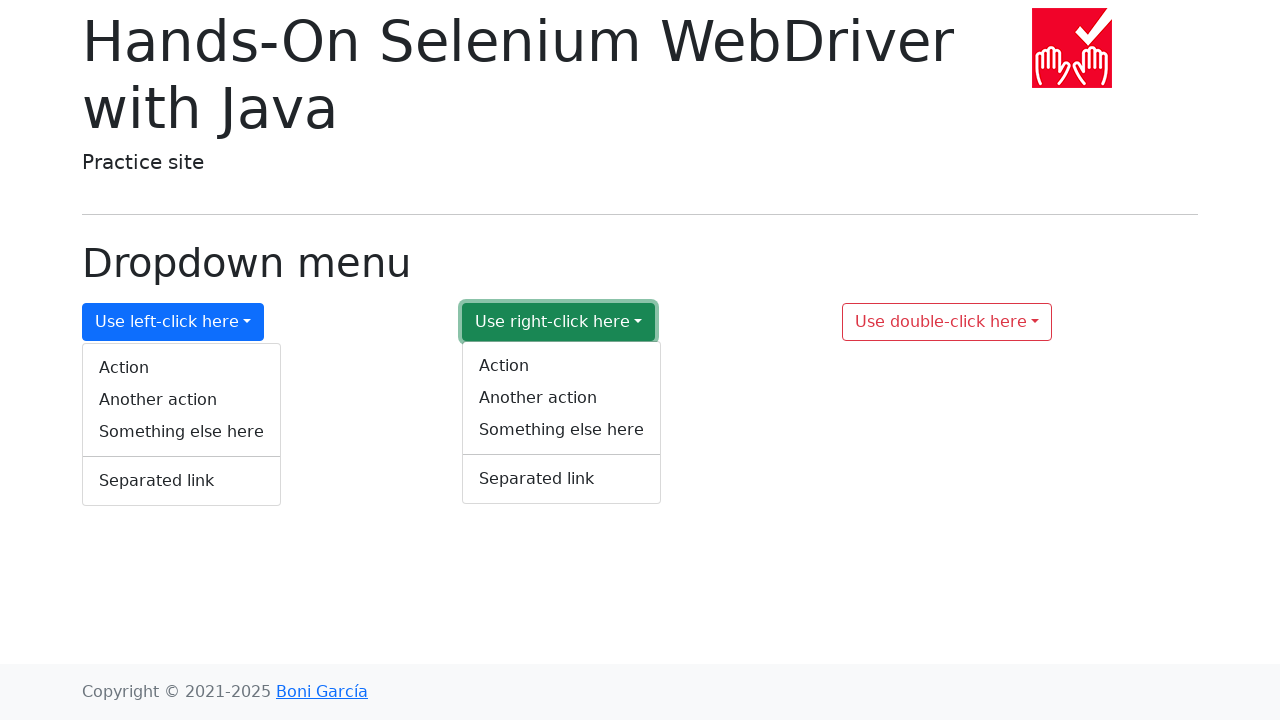

Double-clicked dropdown button at (947, 322) on #my-dropdown-3
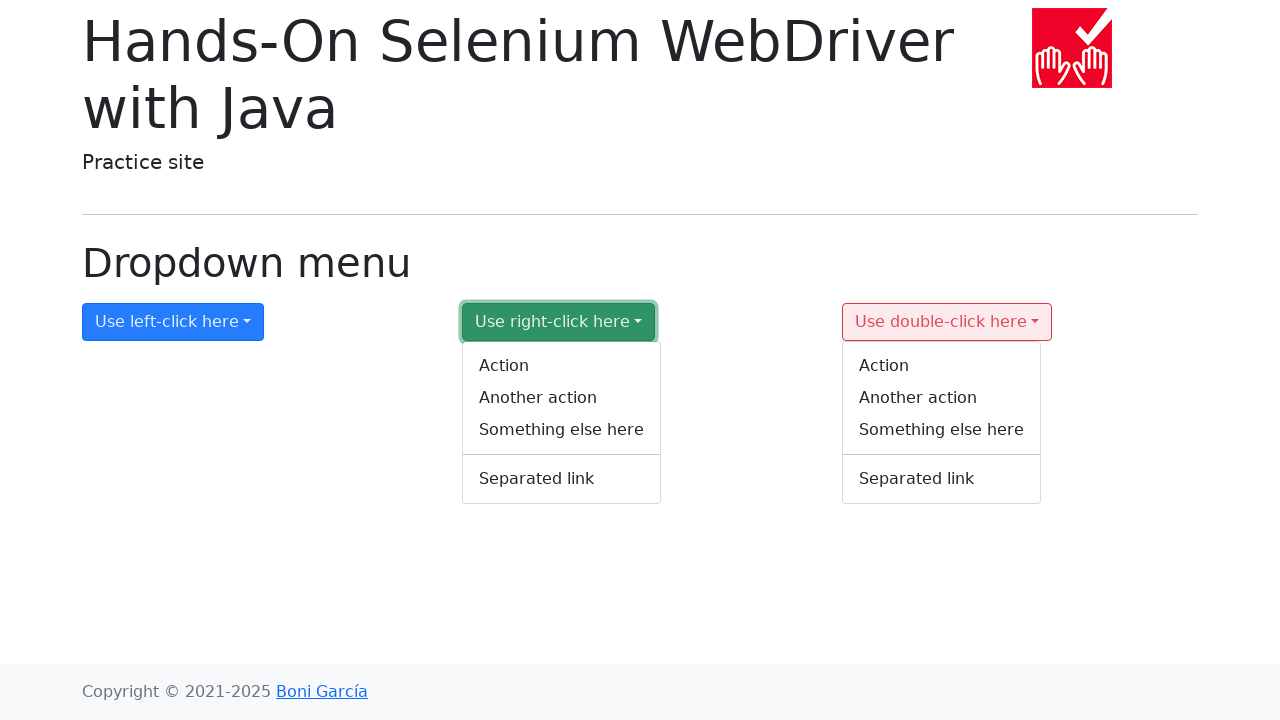

Verified double-click dropdown menu is displayed
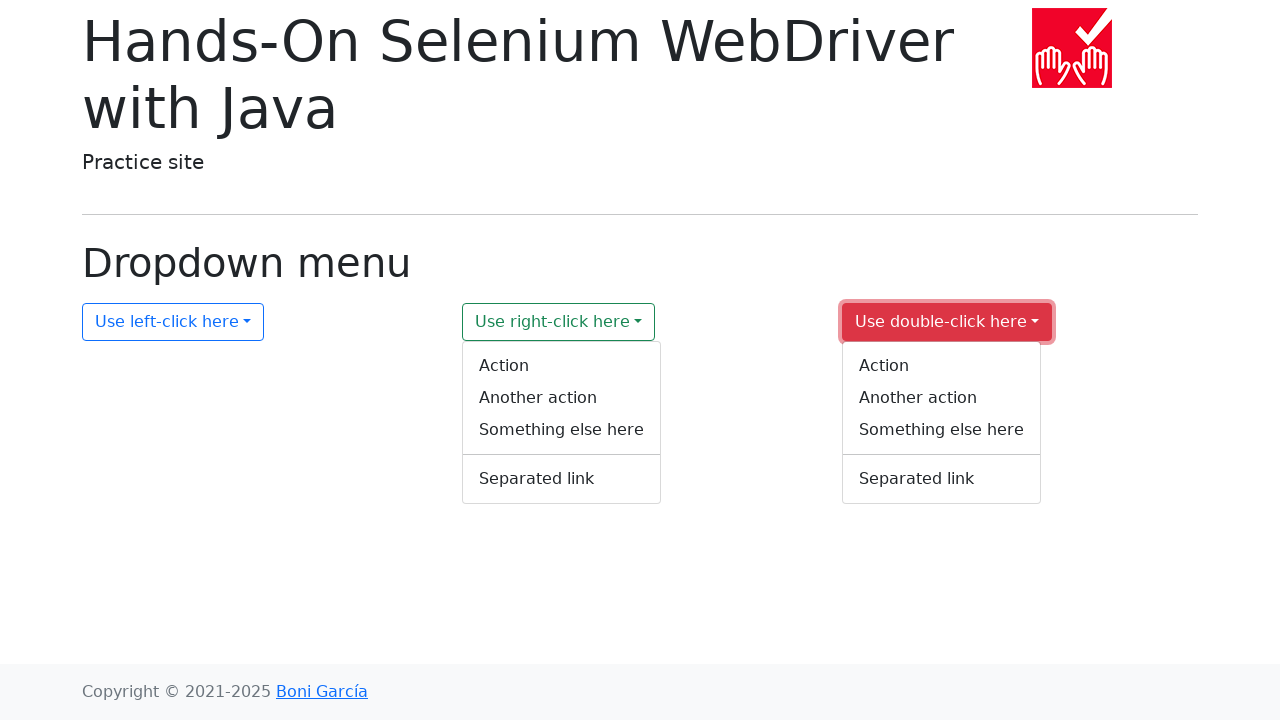

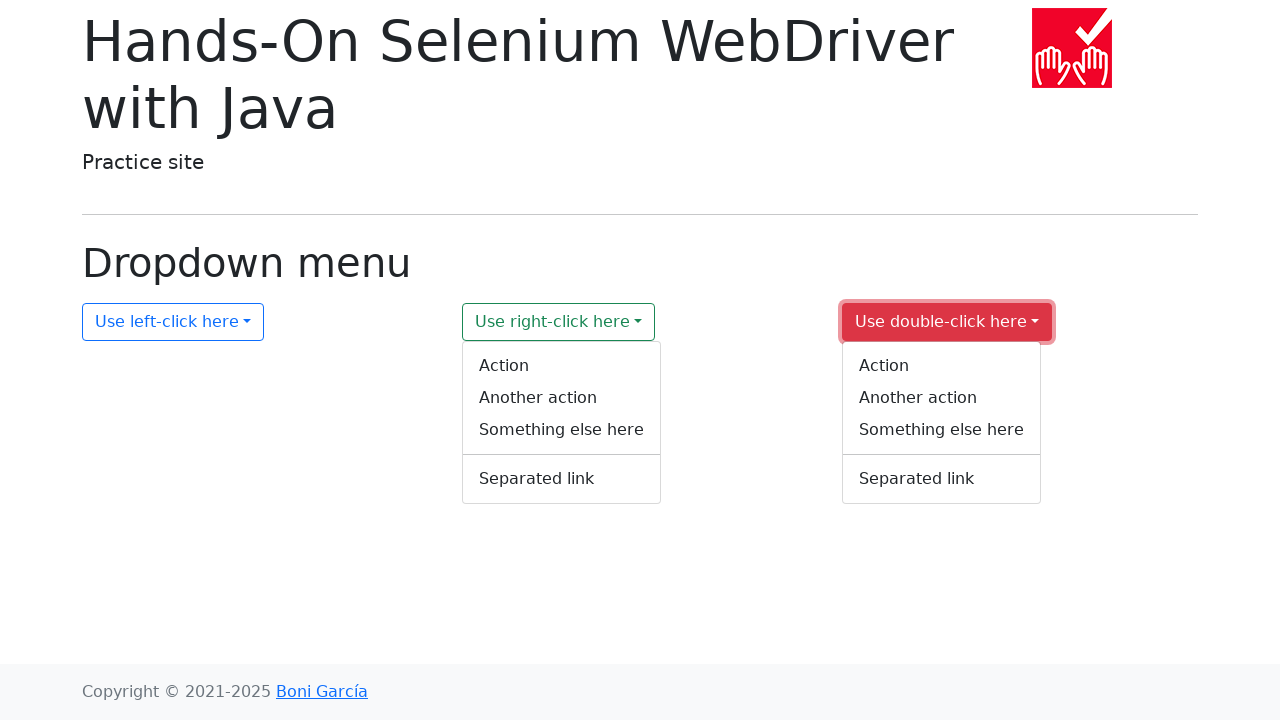